Tests dropdown menu functionality by clicking the dropdown button and selecting the autocomplete option

Starting URL: https://formy-project.herokuapp.com/dropdown

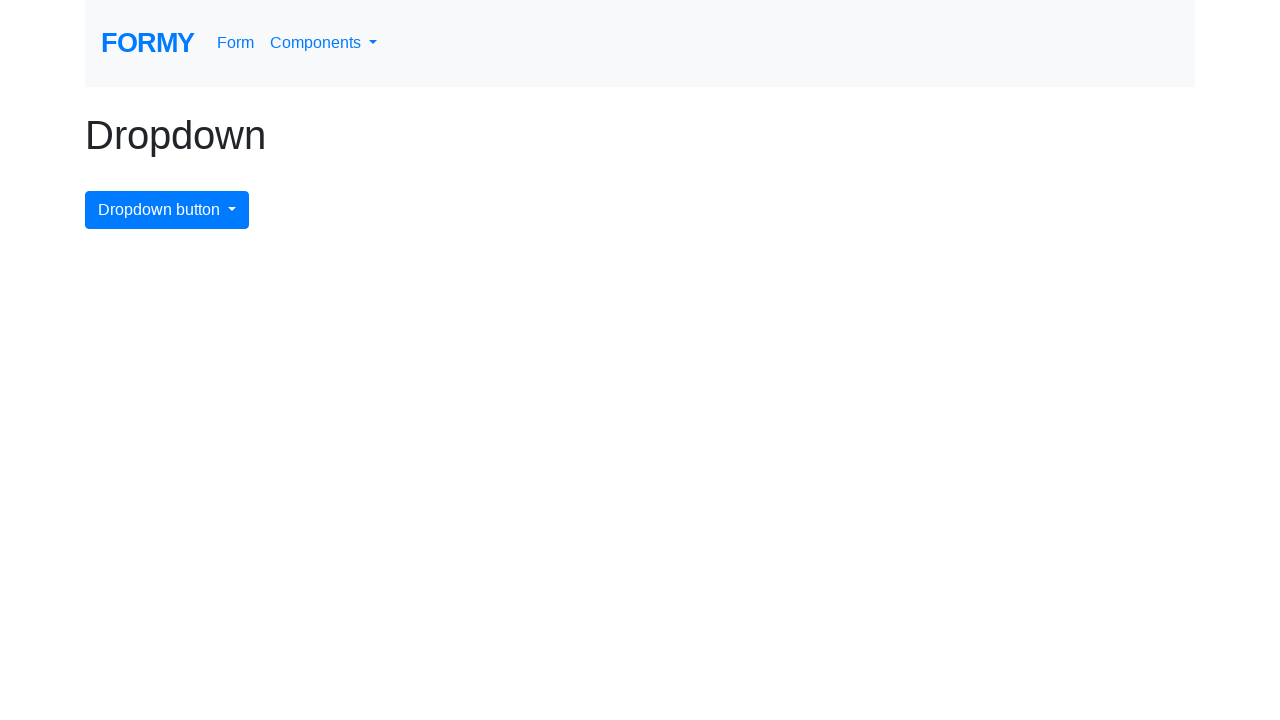

Clicked the dropdown menu button to open it at (167, 210) on #dropdownMenuButton
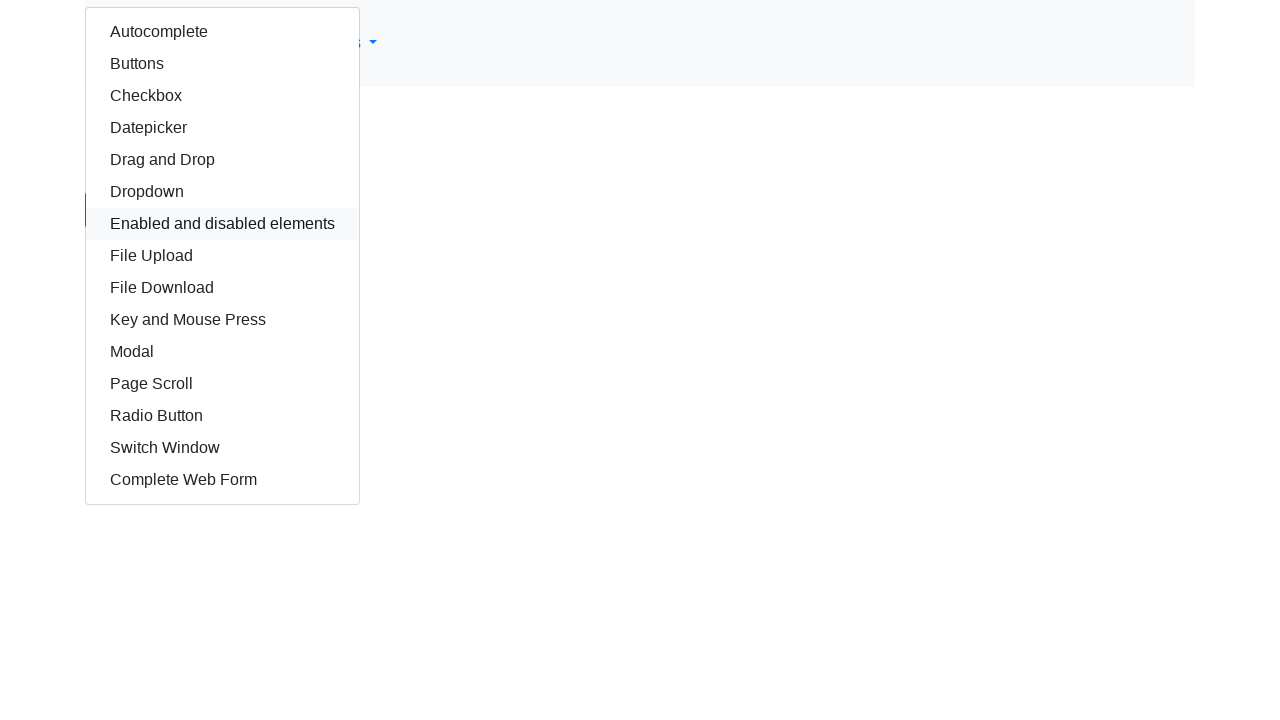

Selected the autocomplete option from the dropdown at (222, 32) on #autocomplete
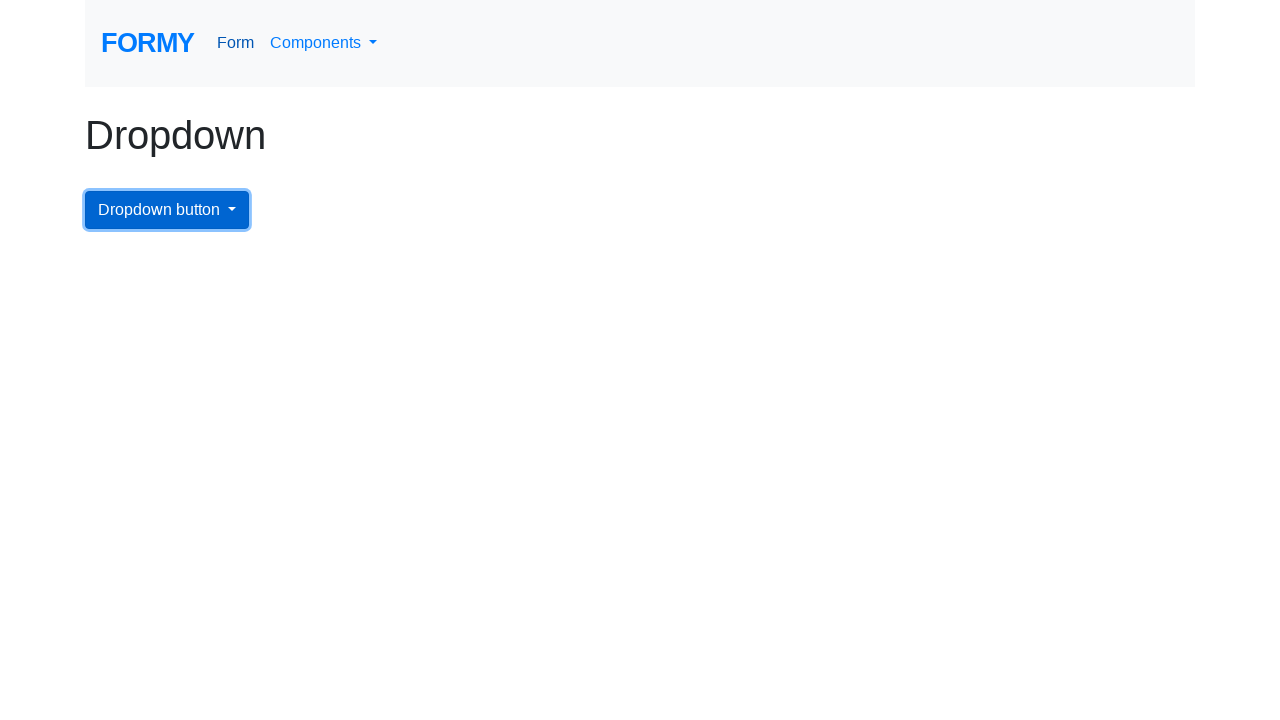

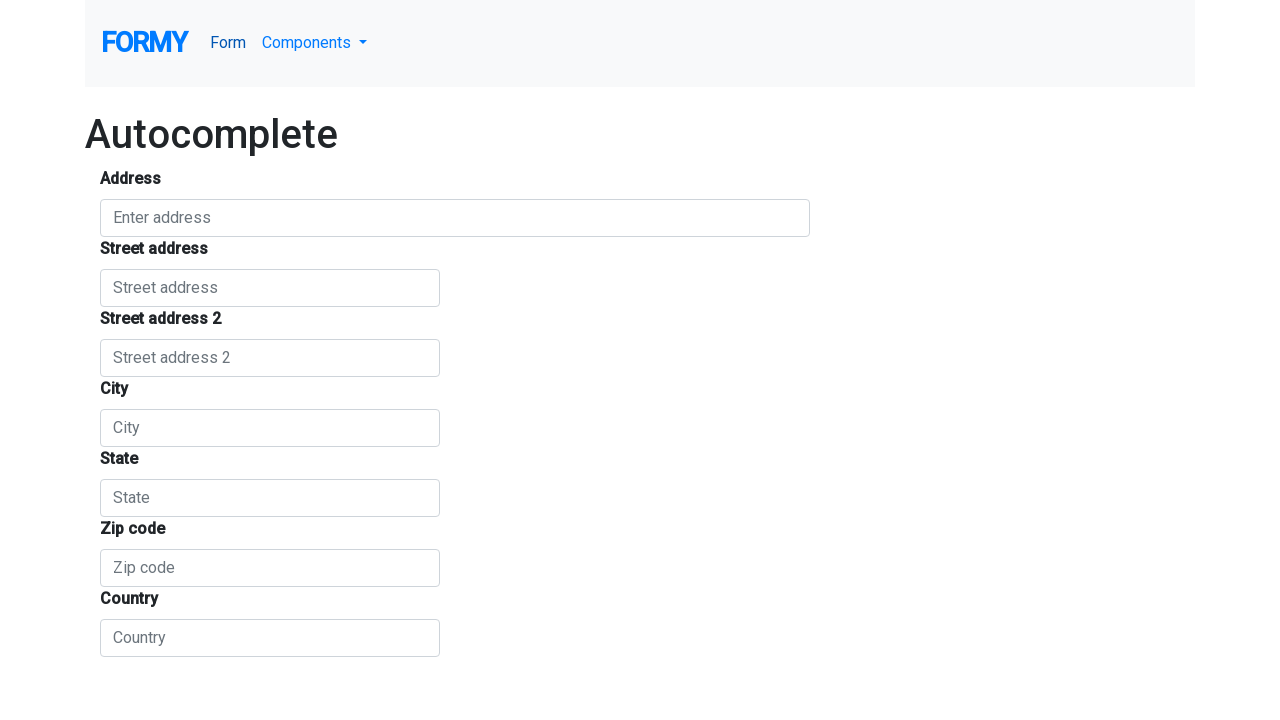